Tests finding input field using class name selector, submitting data and verifying the result

Starting URL: https://www.qa-practice.com/elements/input/simple

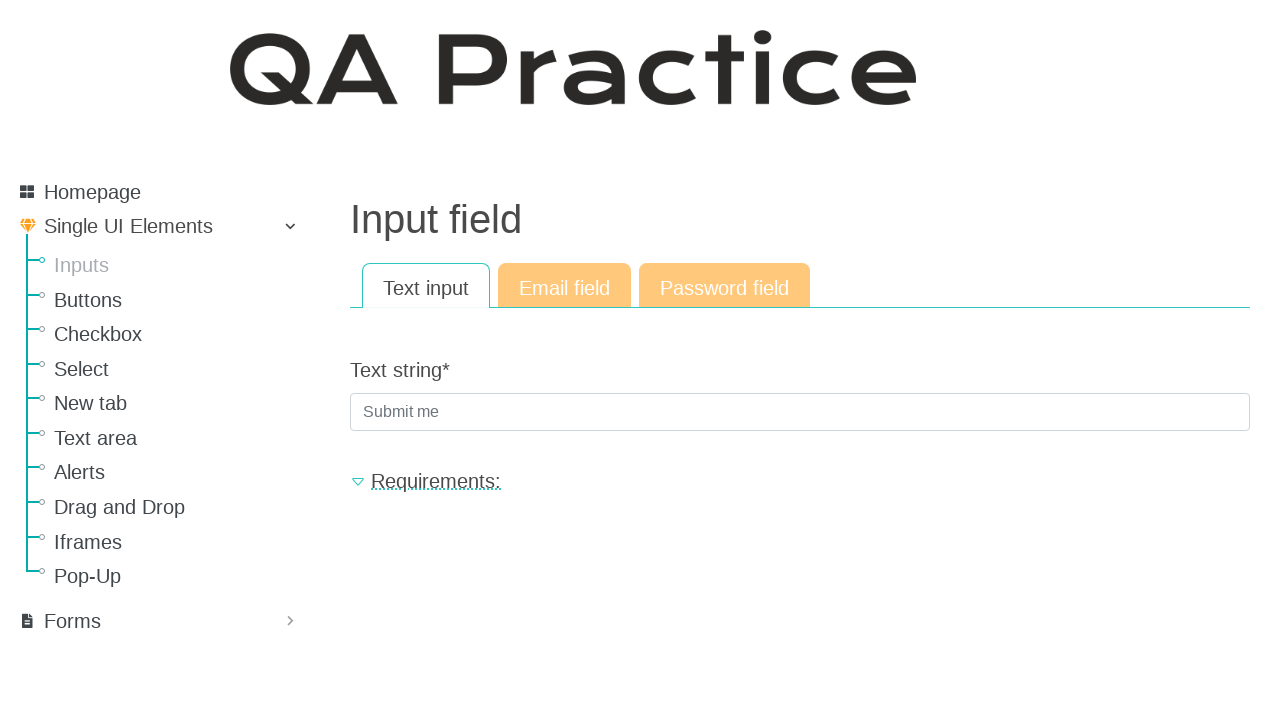

Filled input field with class name selector with 'Hello' on .textinput.textInput.form-control
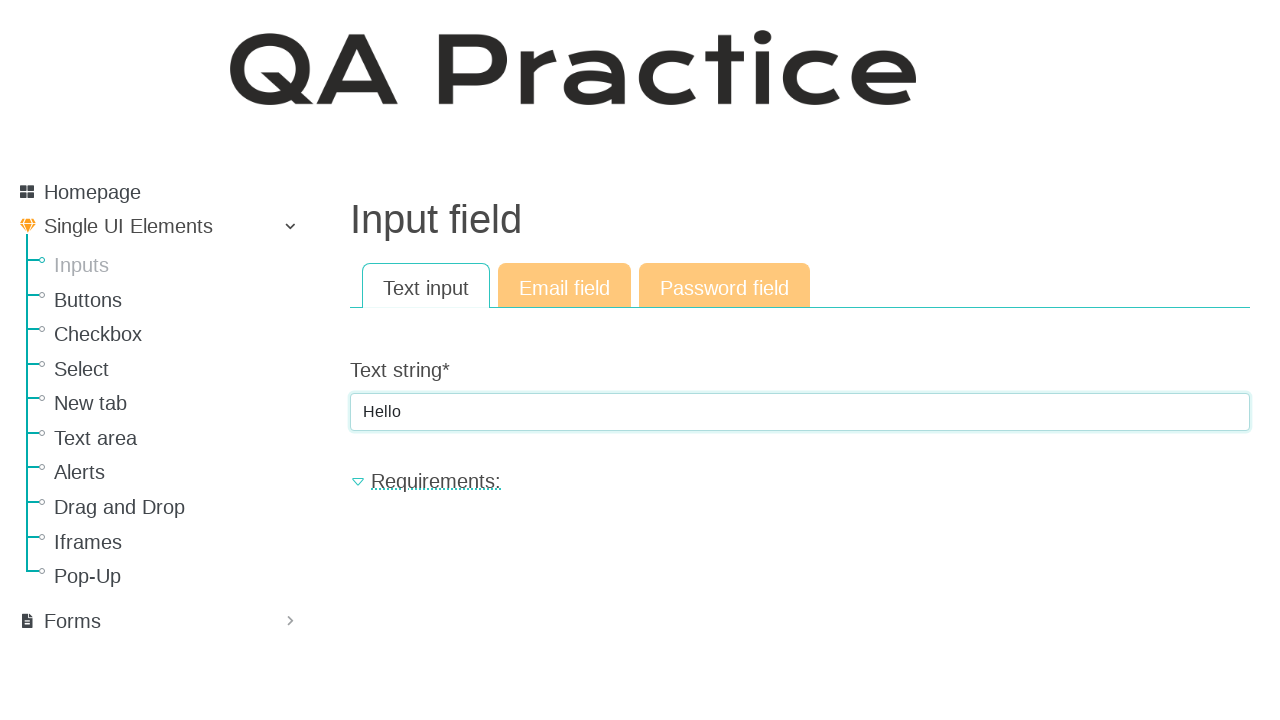

Pressed Enter to submit the form on .textinput.textInput.form-control
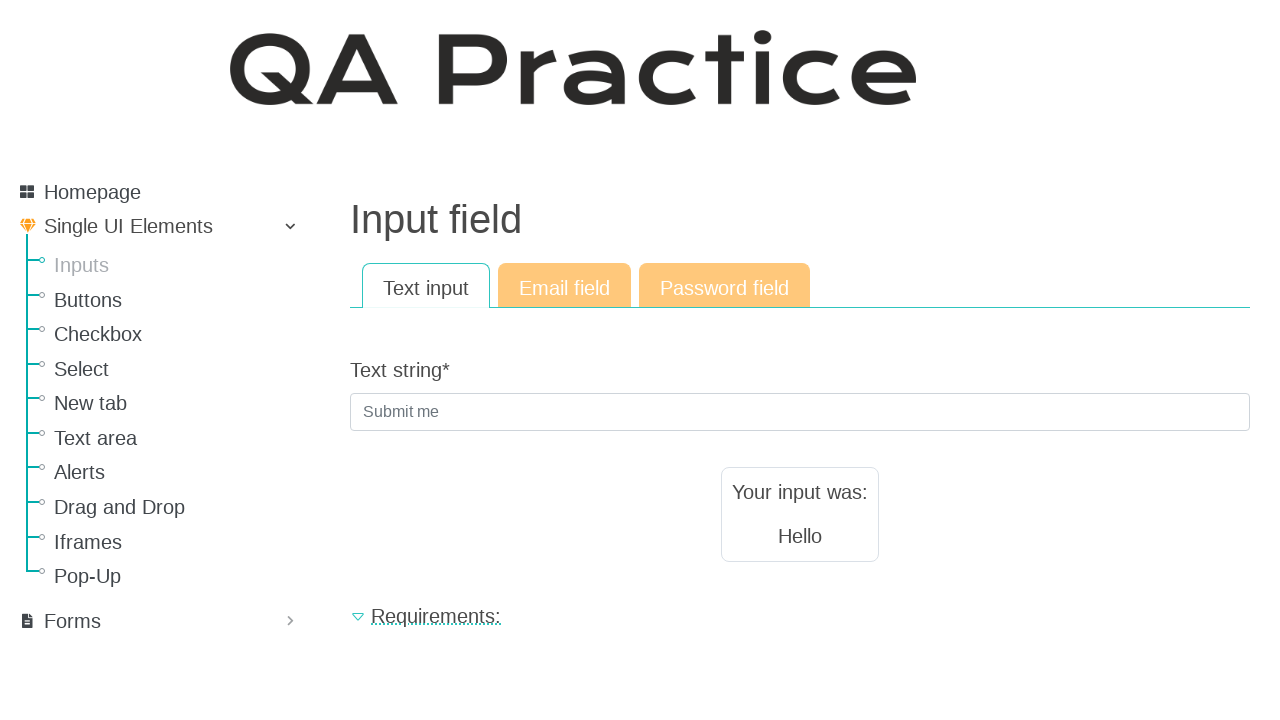

Result text element loaded
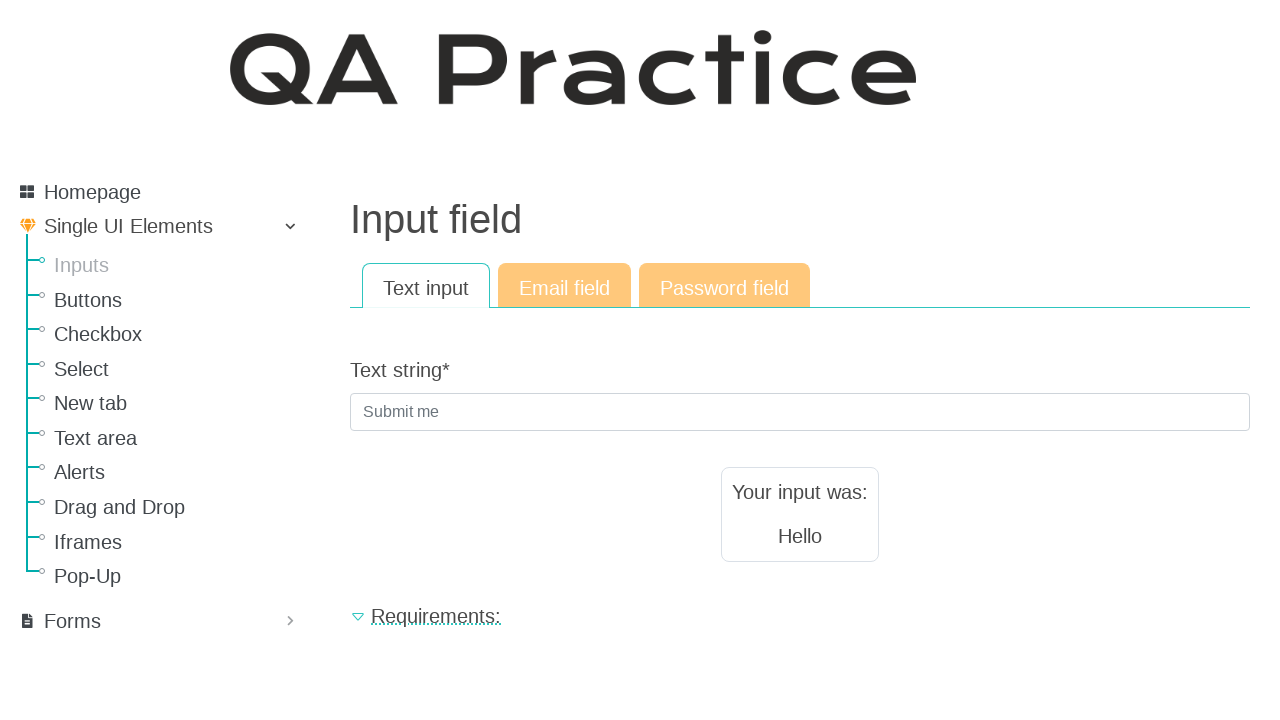

Verified result text equals 'Hello'
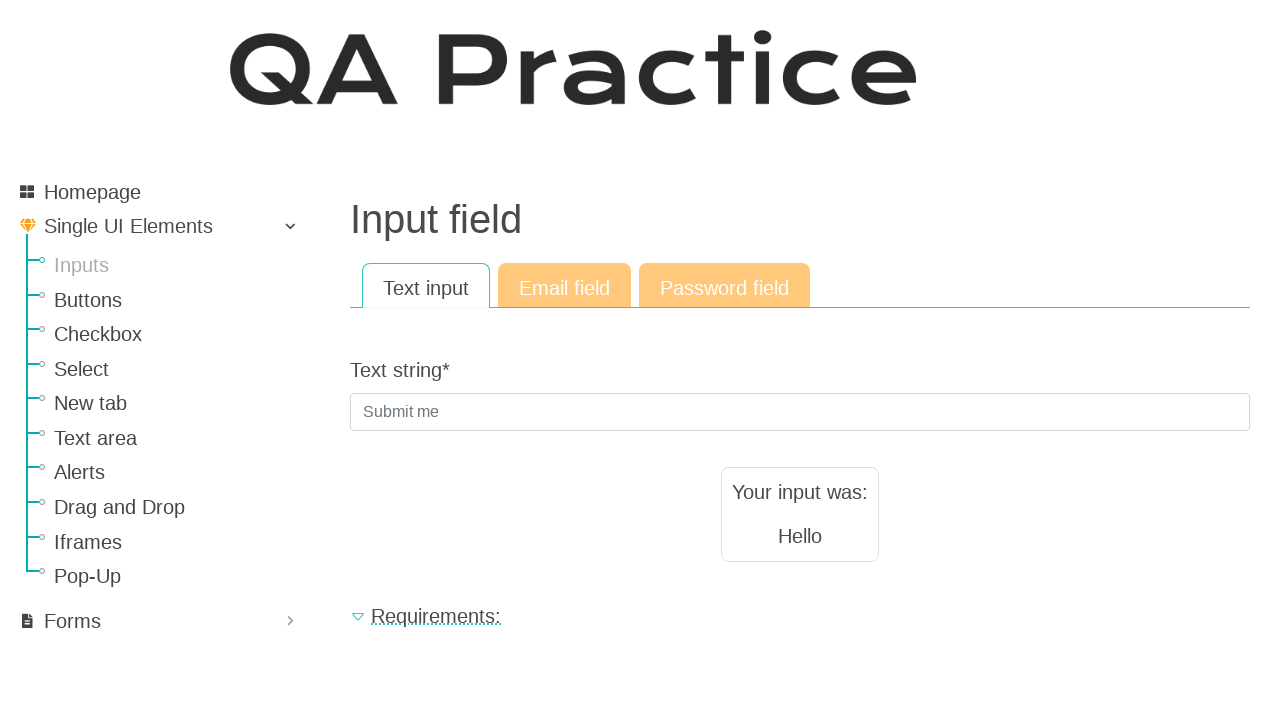

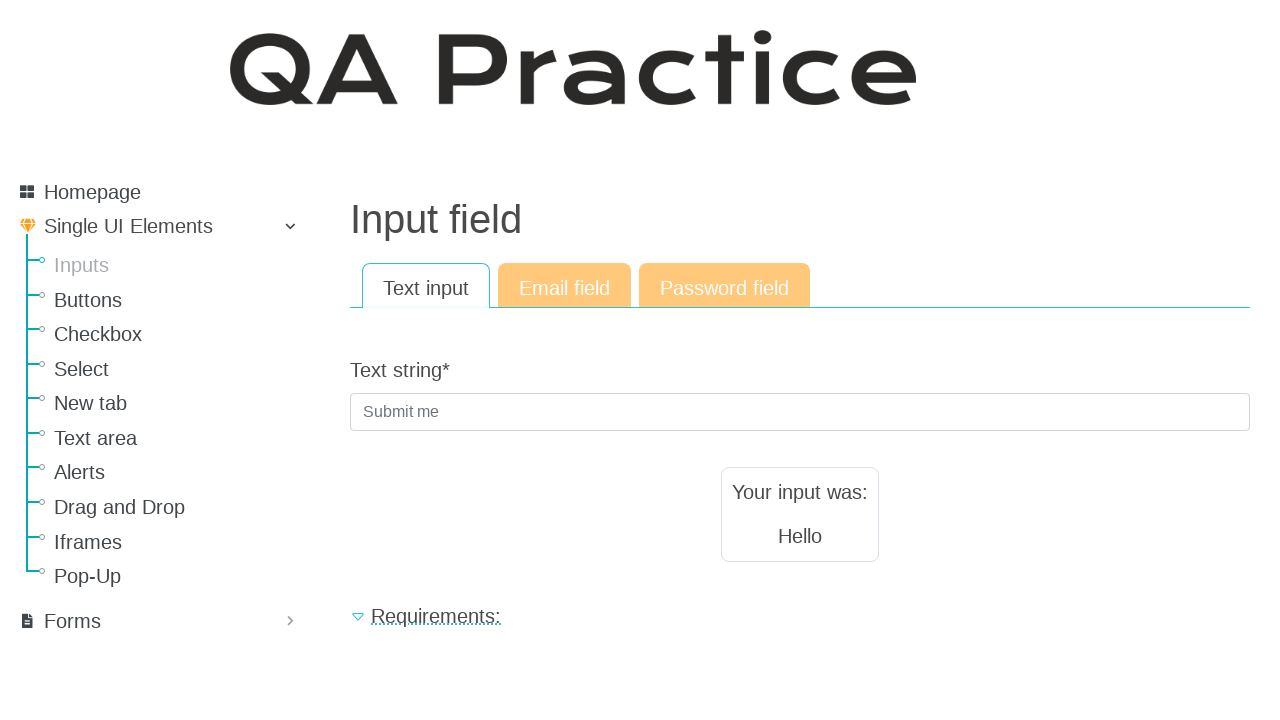